Tests data persistence by adding a person, navigating away, then returning to verify the data remains

Starting URL: https://tc-1-final-parte1.vercel.app/tabelaCadastro.html

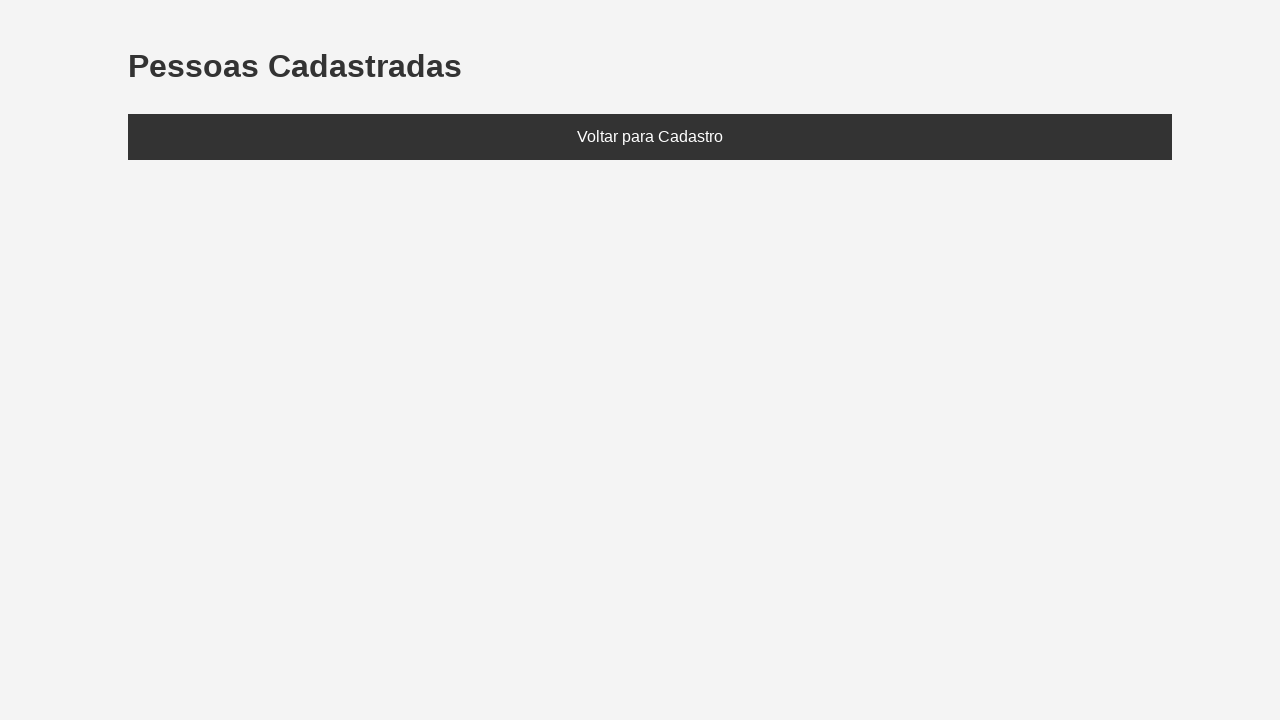

Set localStorage with test person data (Marcela, age 27)
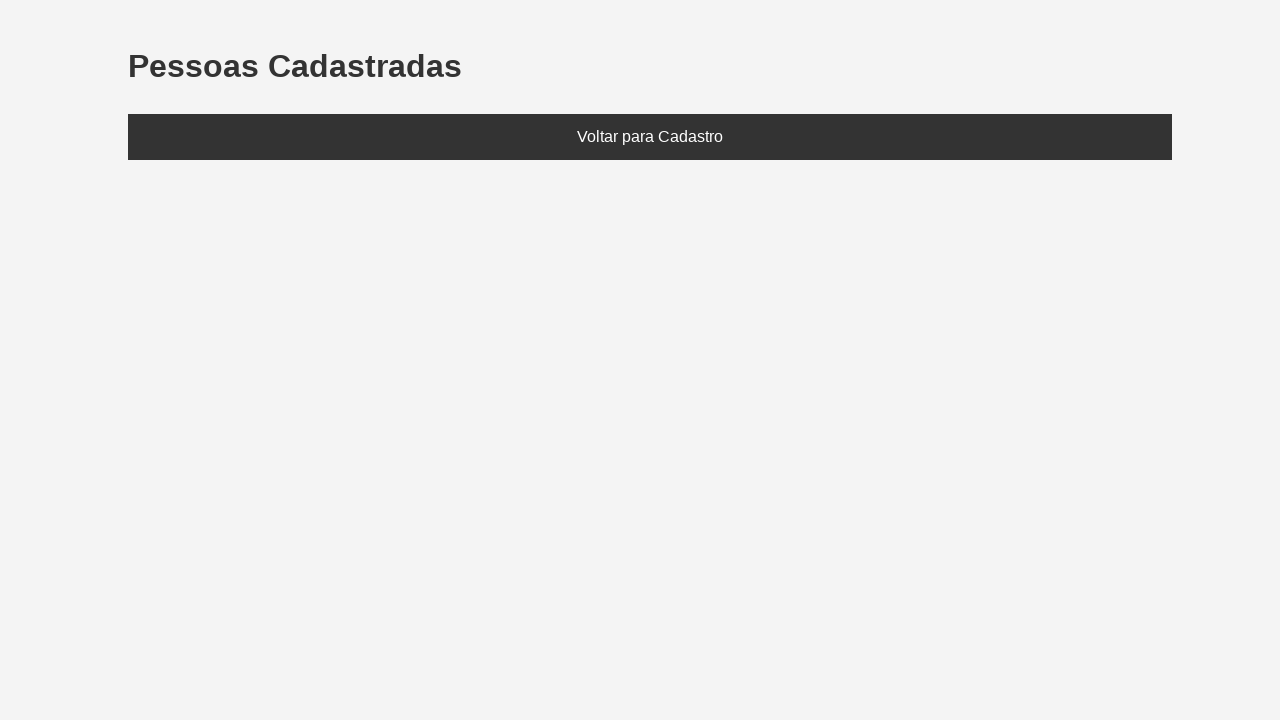

Reloaded page to load data from localStorage
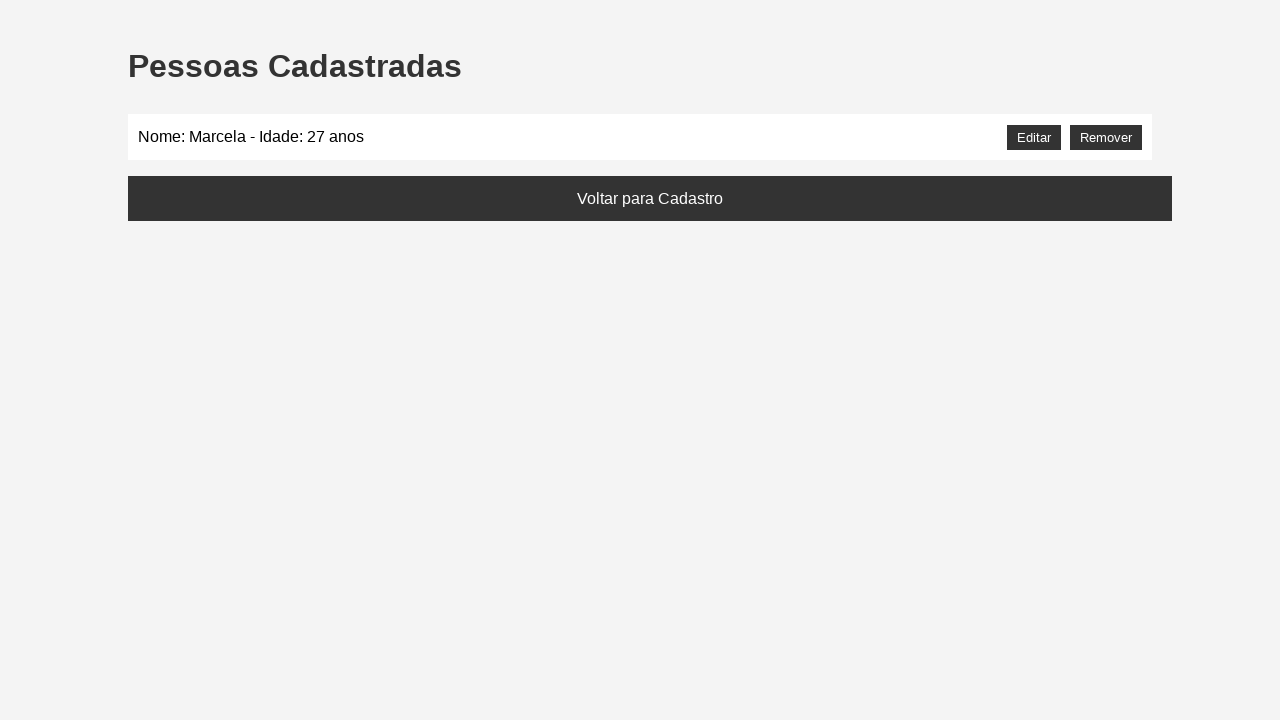

Clicked back button to navigate away from table at (650, 198) on a:has-text('Voltar'), button:has-text('Voltar'), [href*='index']
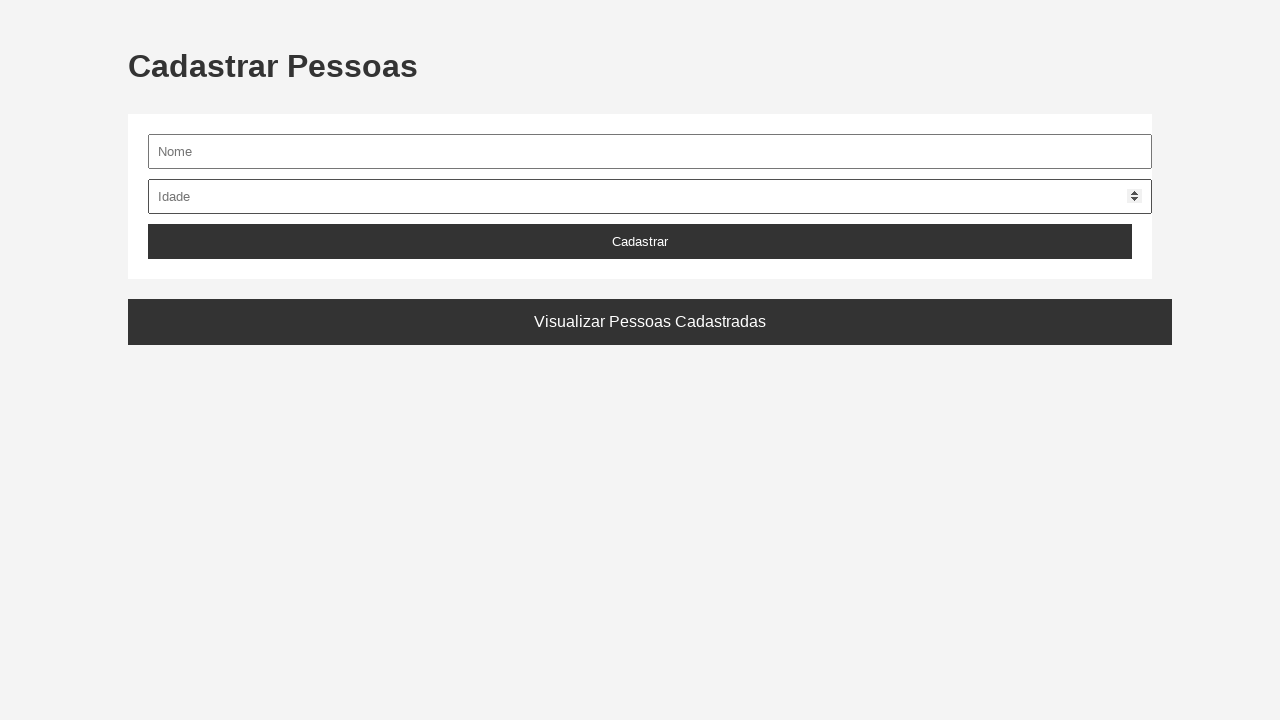

Navigated back using browser history to return to table
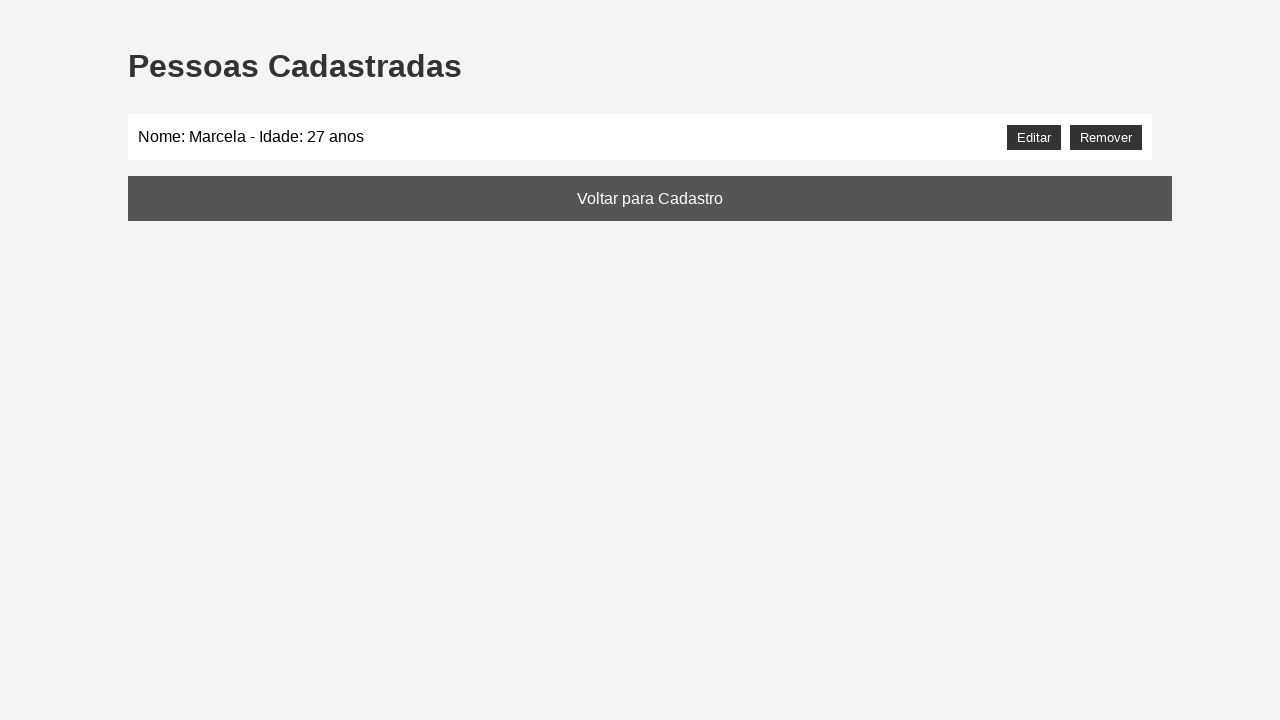

Verified that person data persisted - found Marcela in the list
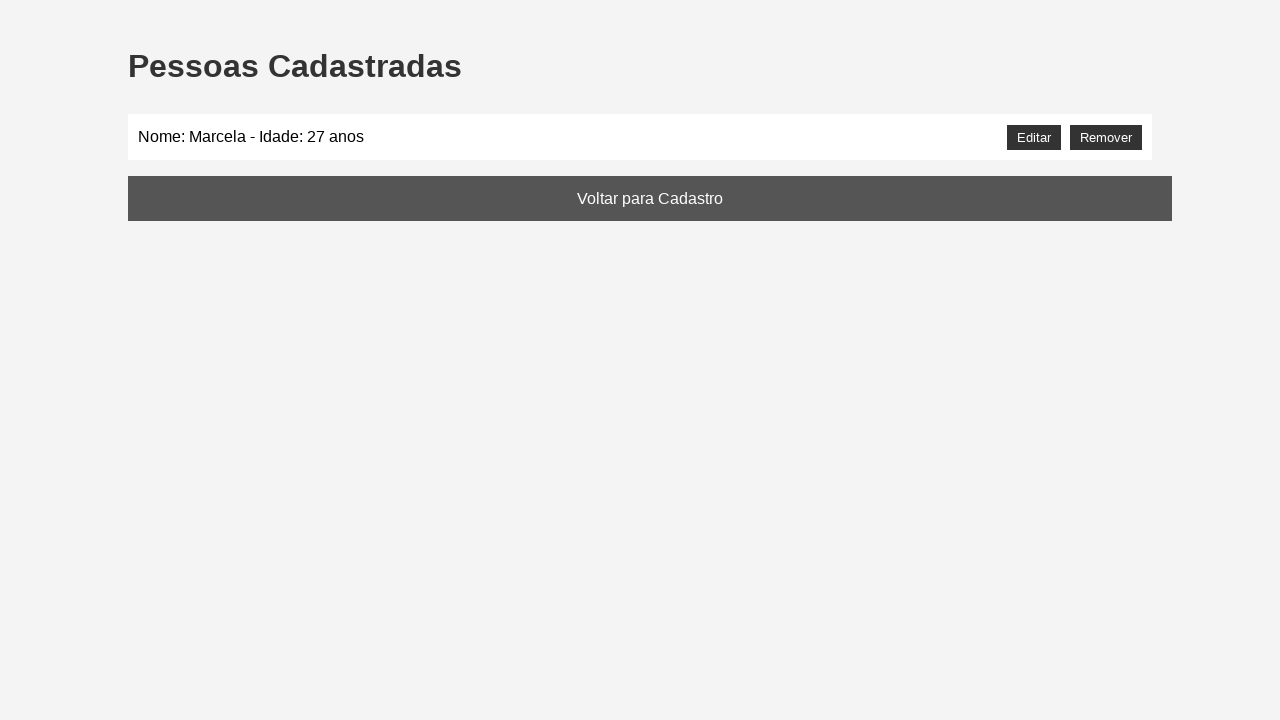

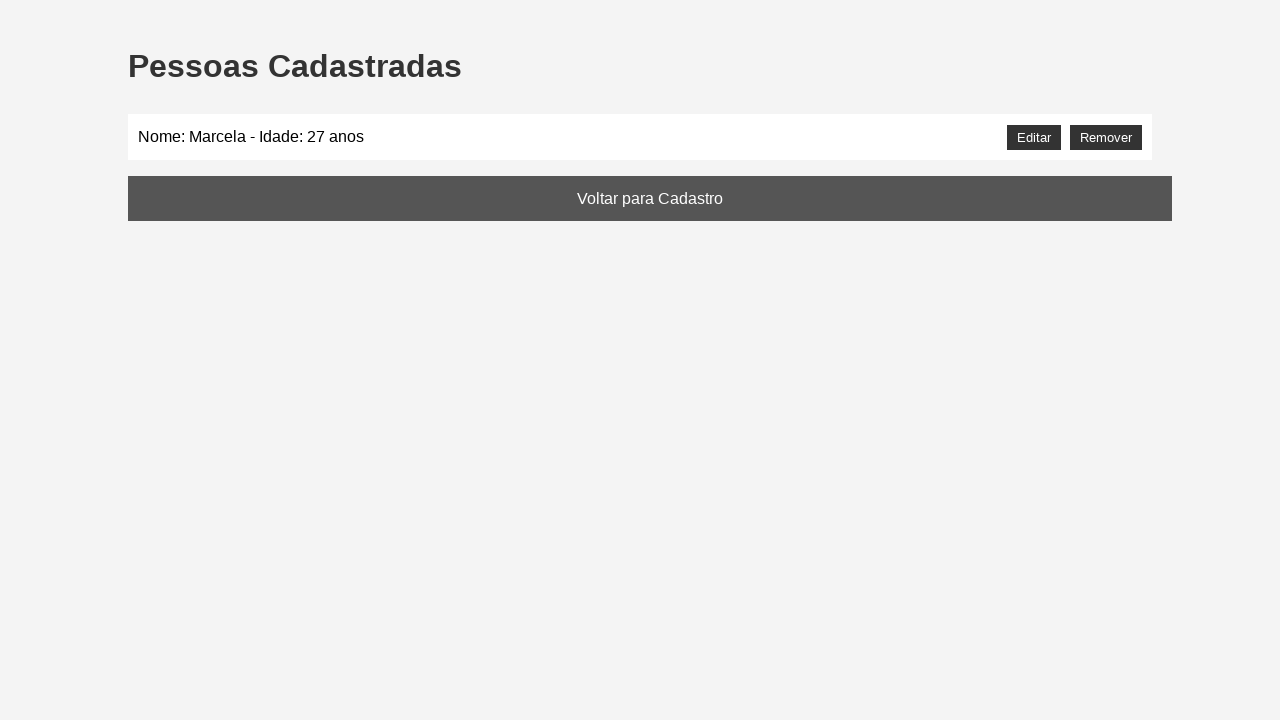